Tests JavaScript confirmation alert by clicking a button to trigger the confirm dialog, verifying the text, and accepting it

Starting URL: https://v1.training-support.net/selenium/javascript-alerts

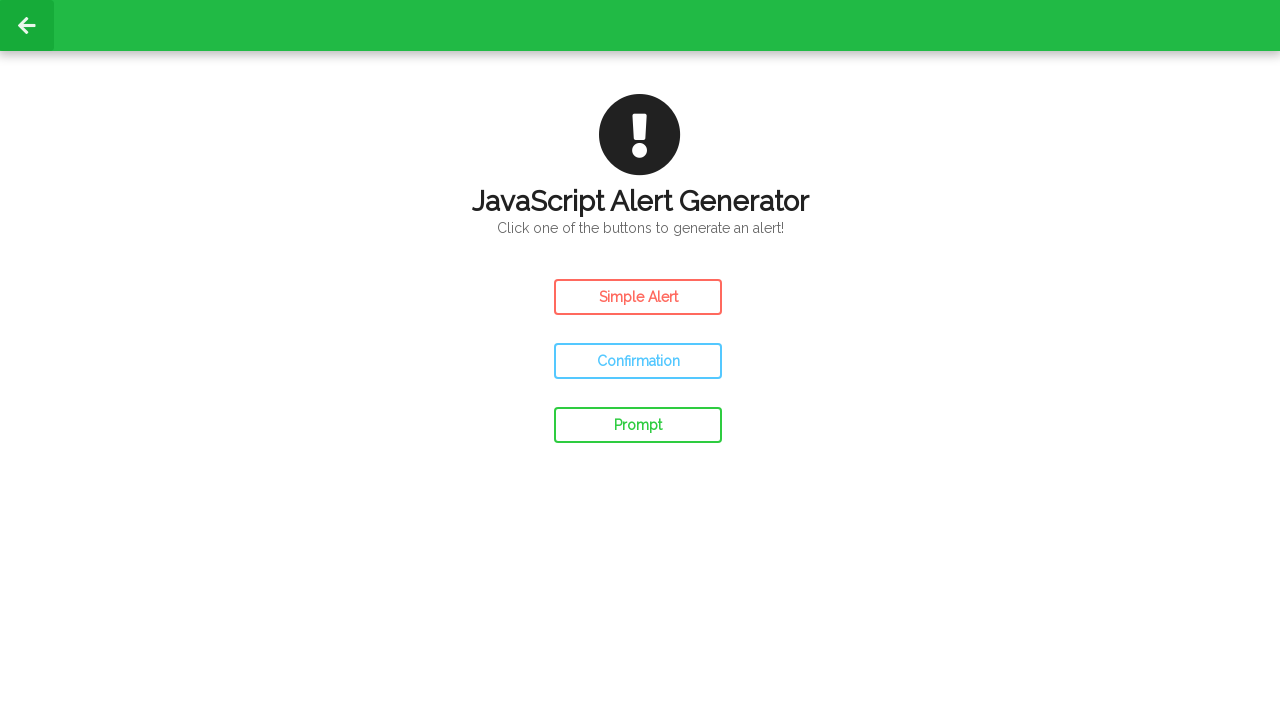

Set up dialog handler to accept confirmation dialogs
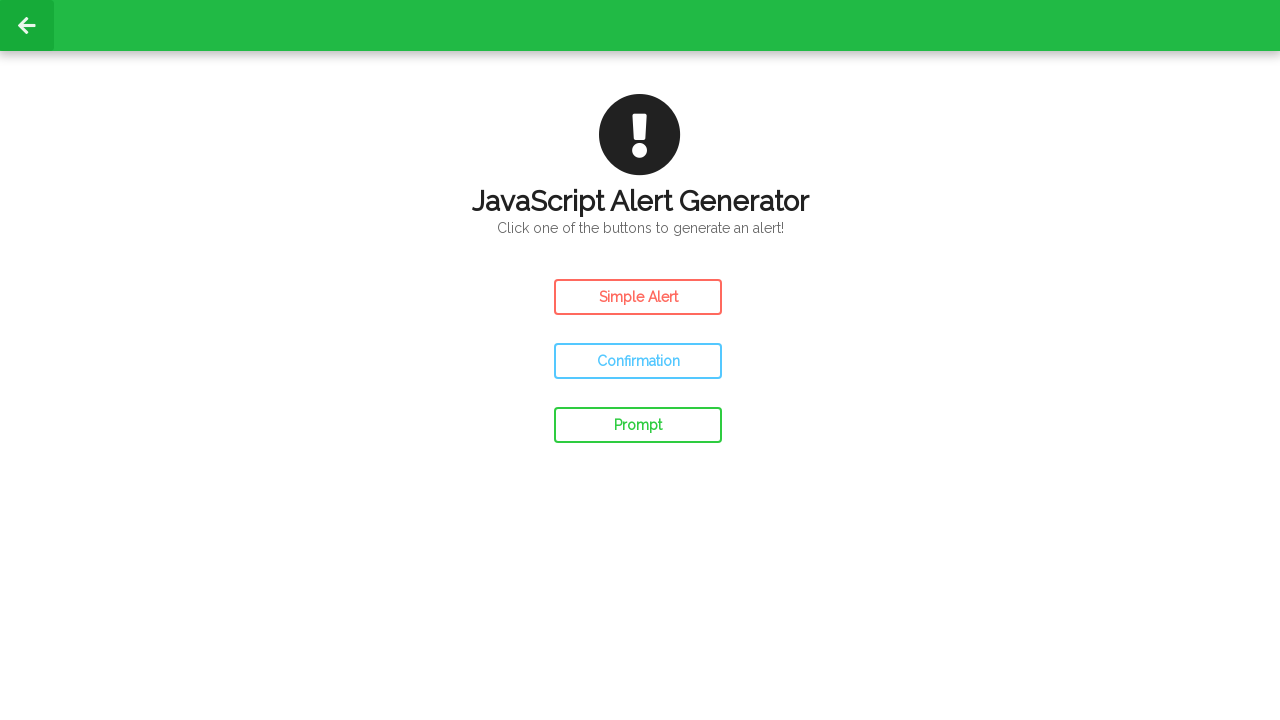

Clicked confirm button to trigger JavaScript confirmation alert at (638, 361) on #confirm
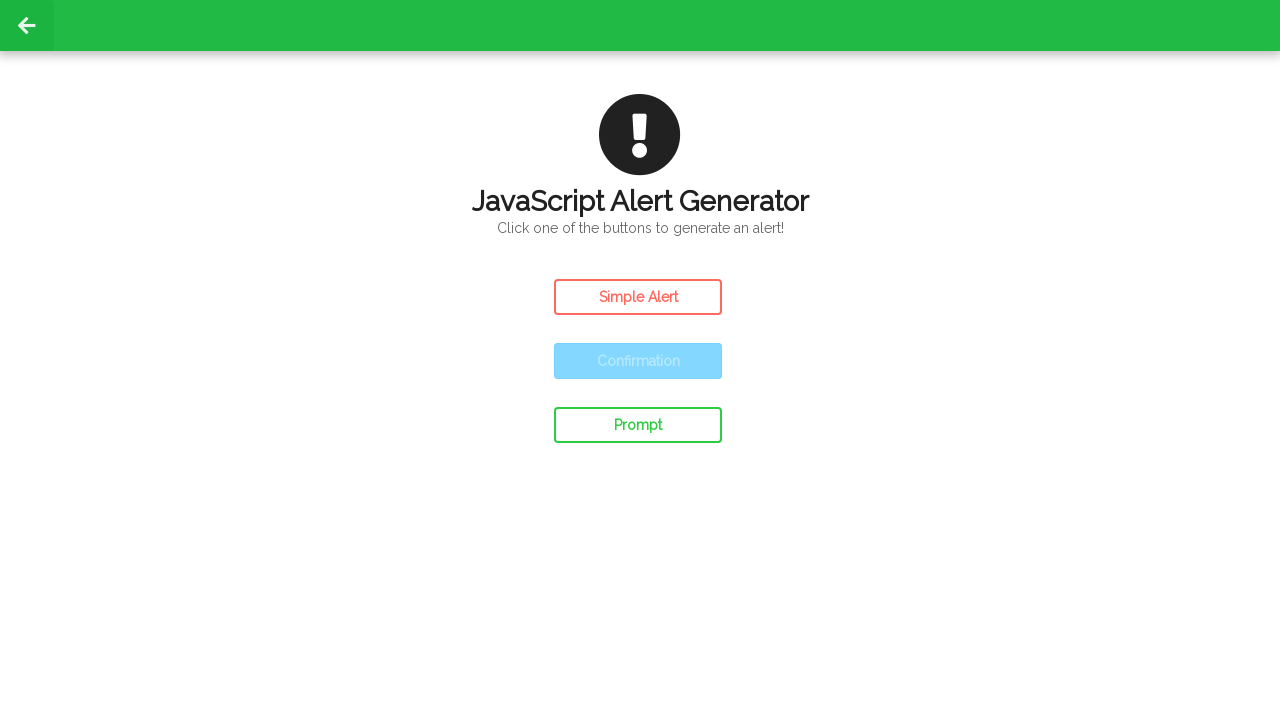

Waited for confirmation alert to be processed
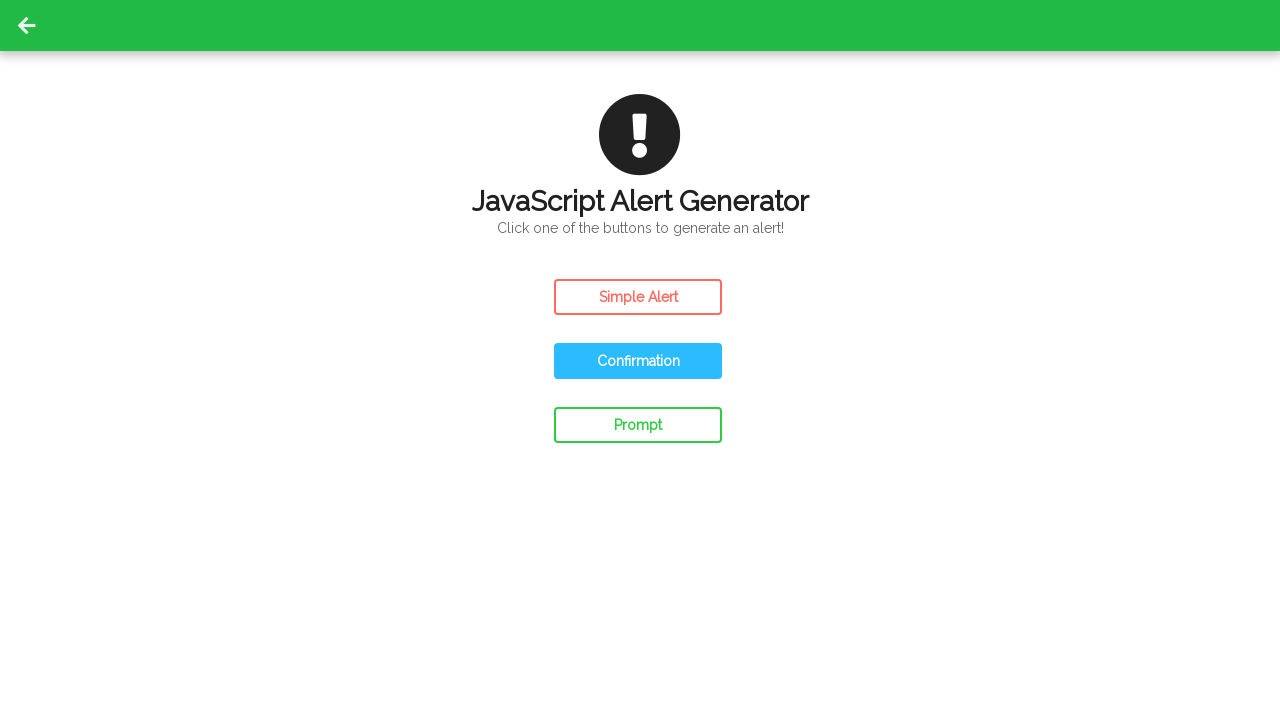

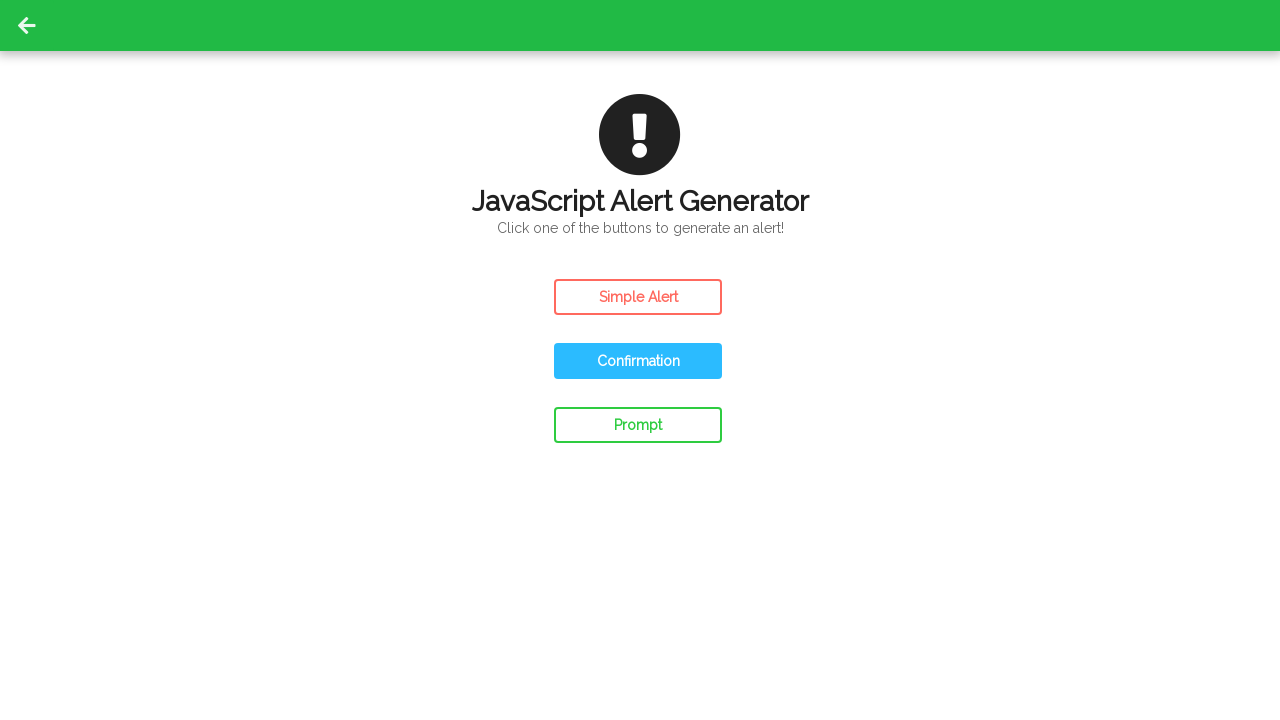